Tests opting out of A/B tests by first verifying the page shows an A/B test variation, then adding an opt-out cookie, refreshing the page, and confirming the A/B test is disabled.

Starting URL: http://the-internet.herokuapp.com/abtest

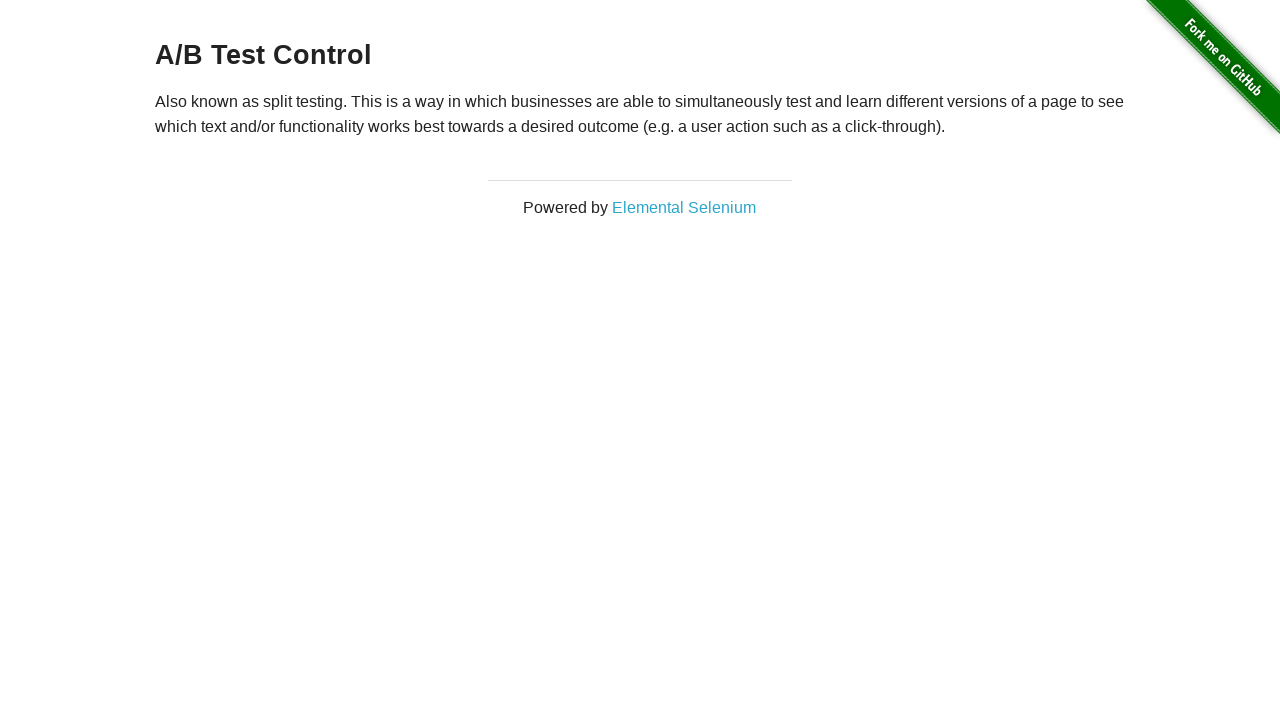

Located h3 heading element
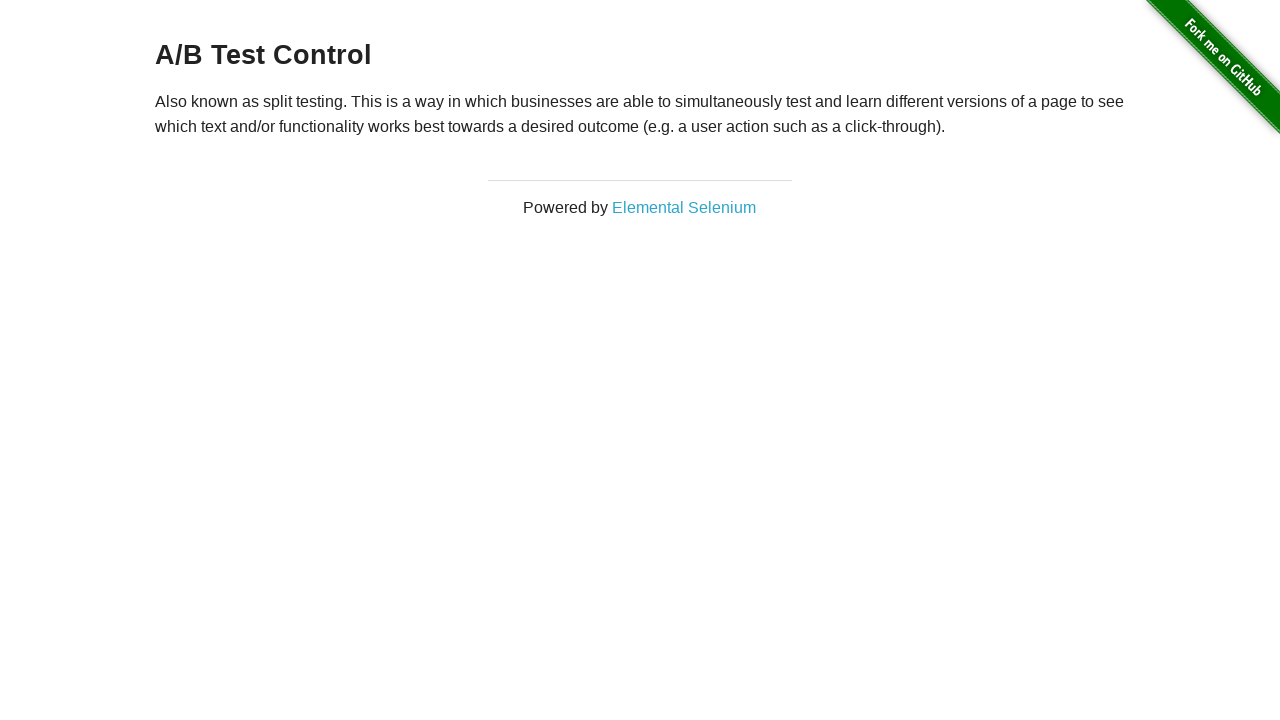

Retrieved heading text: A/B Test Control
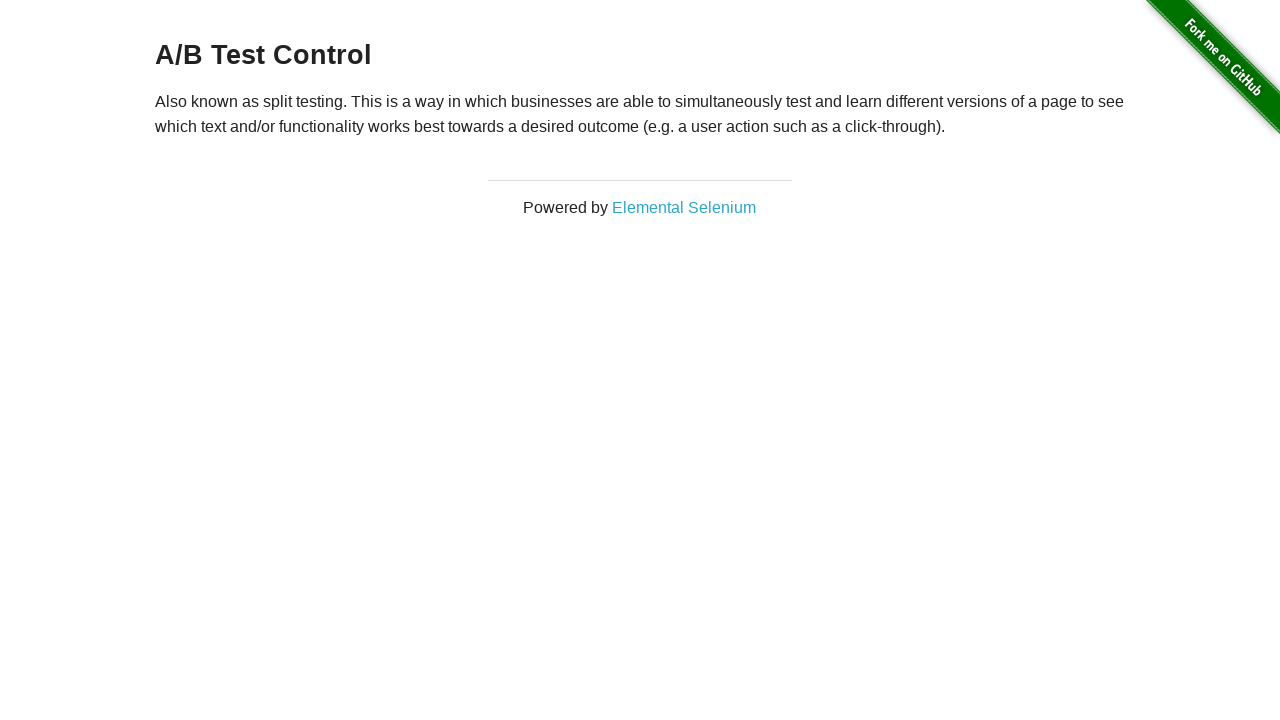

Verified page shows A/B test variation: A/B Test Control
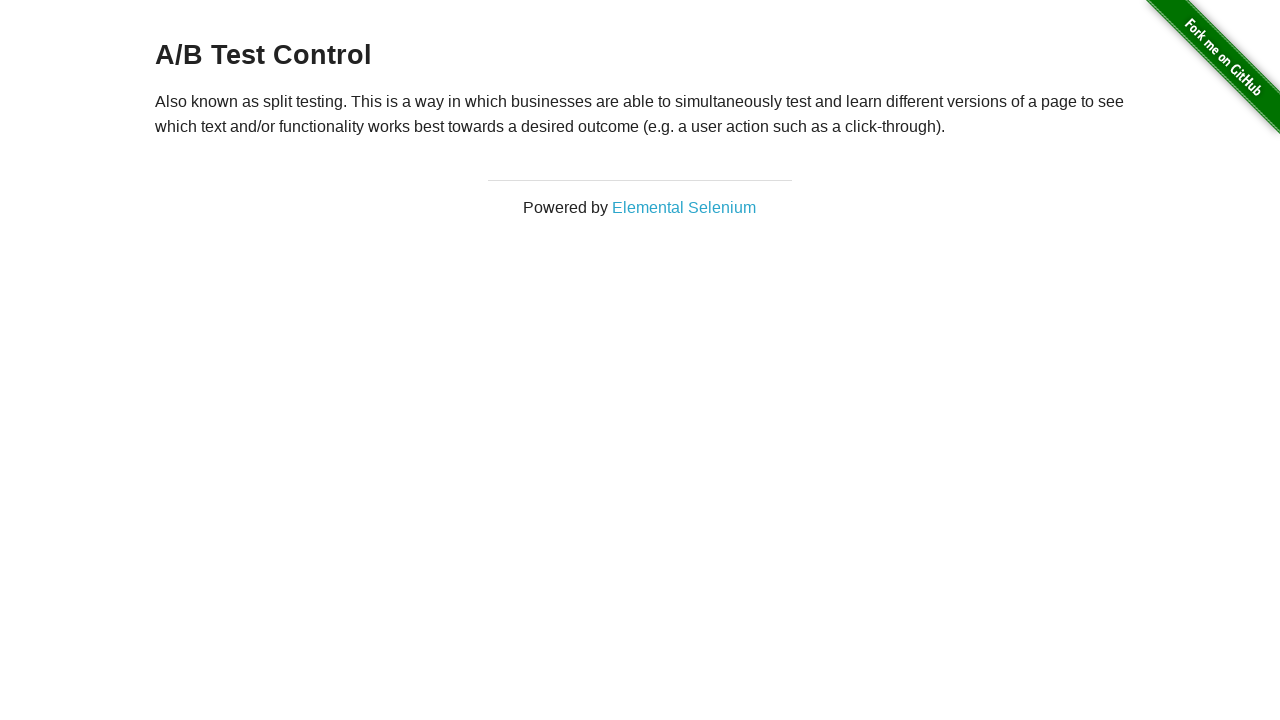

Added optimizelyOptOut cookie to context
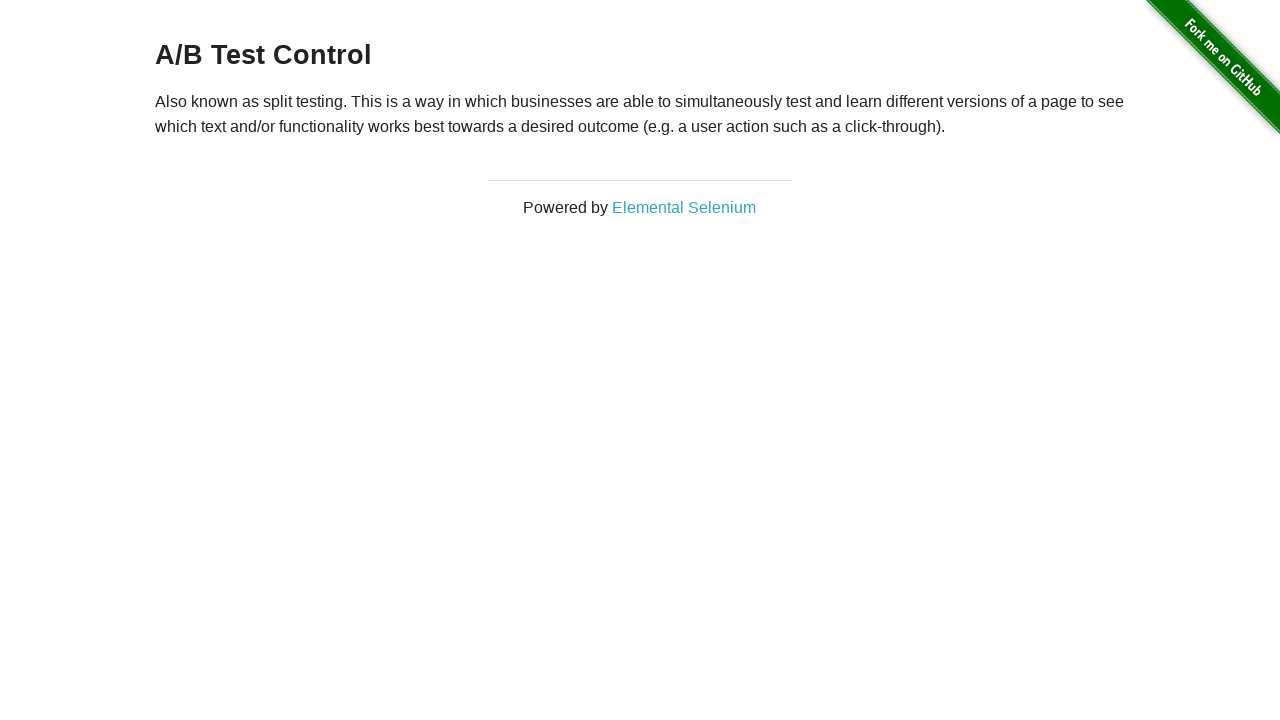

Refreshed page after adding opt-out cookie
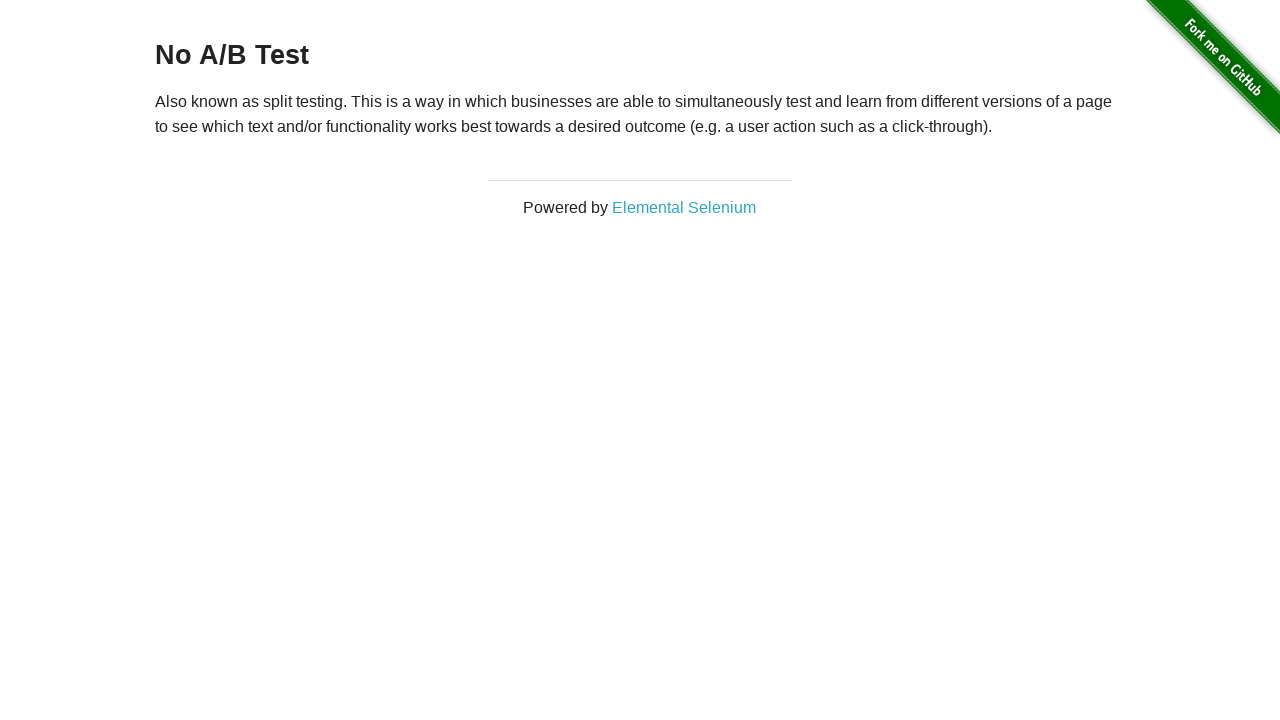

Retrieved heading text after refresh: No A/B Test
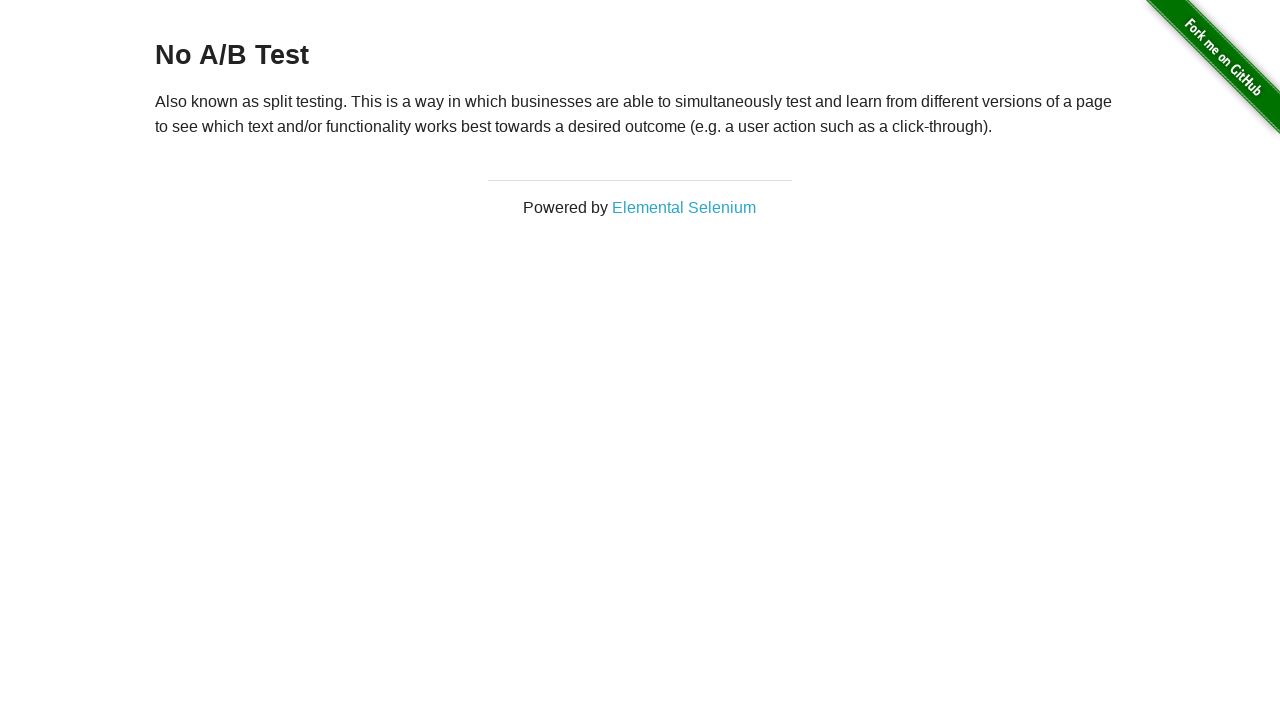

Verified A/B test is disabled and shows 'No A/B Test'
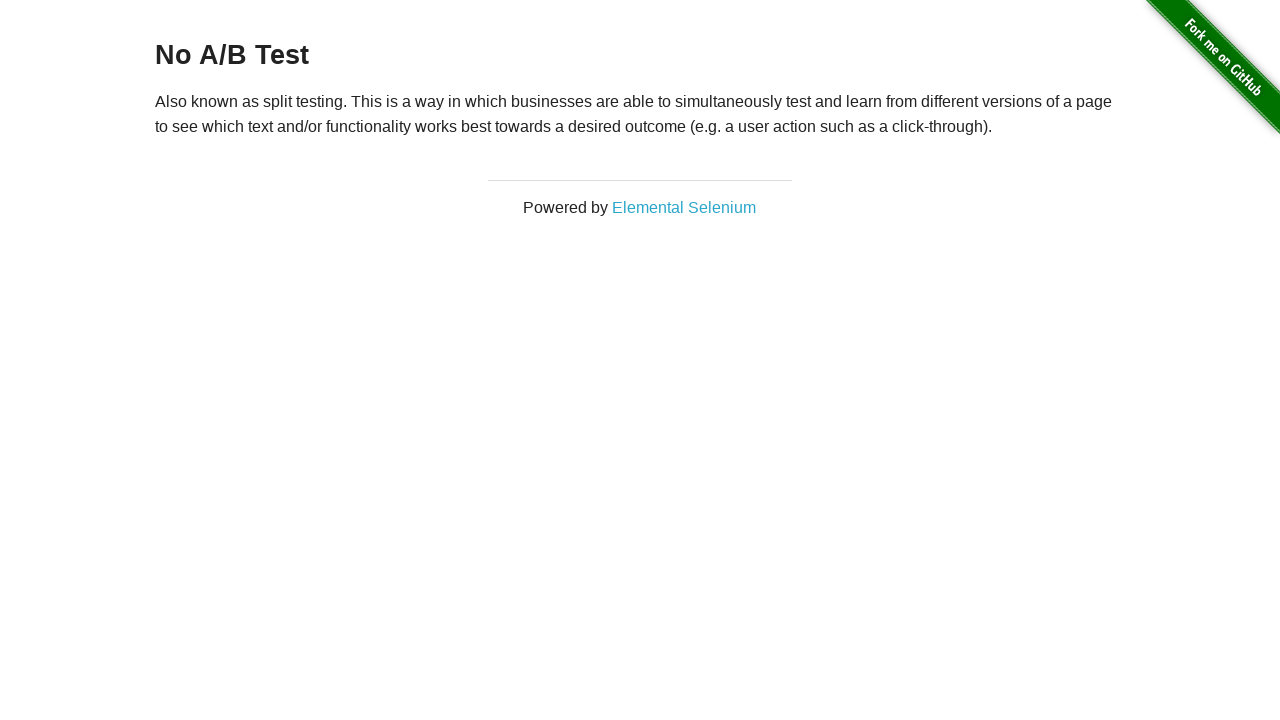

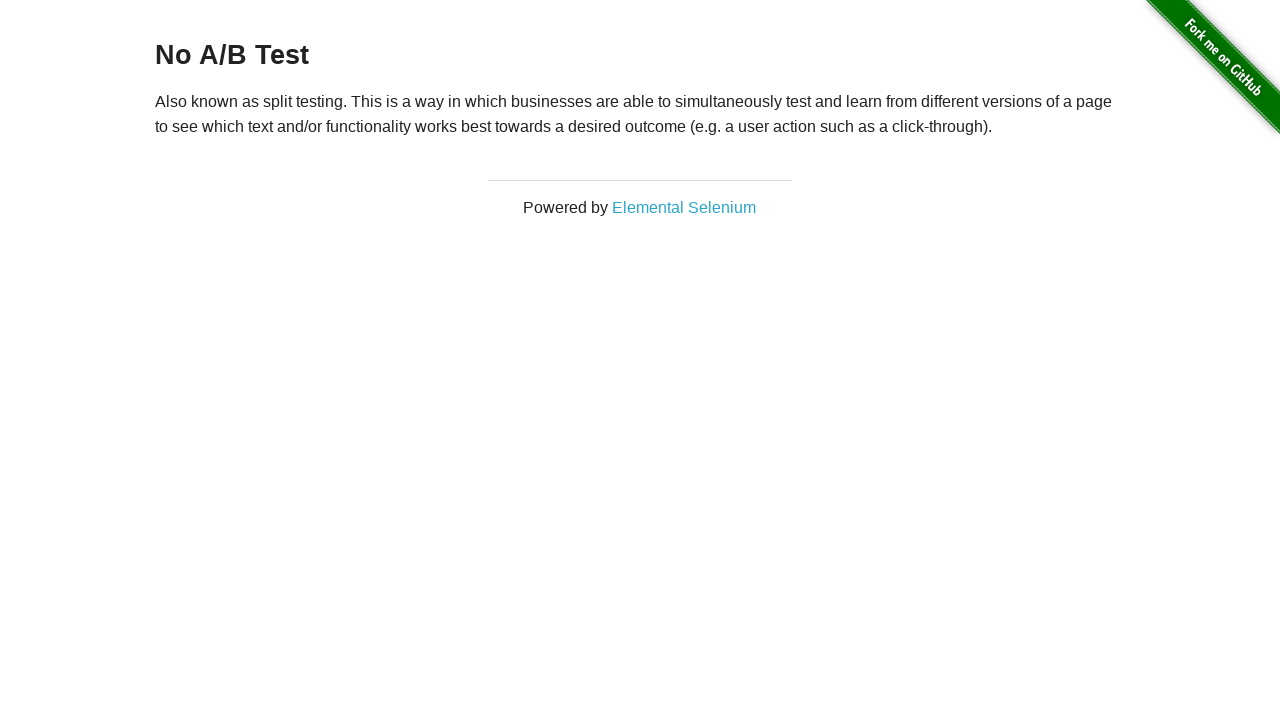